Tests static dropdown selection by selecting the API option from the dropdown menu

Starting URL: https://codenboxautomationlab.com/practice/

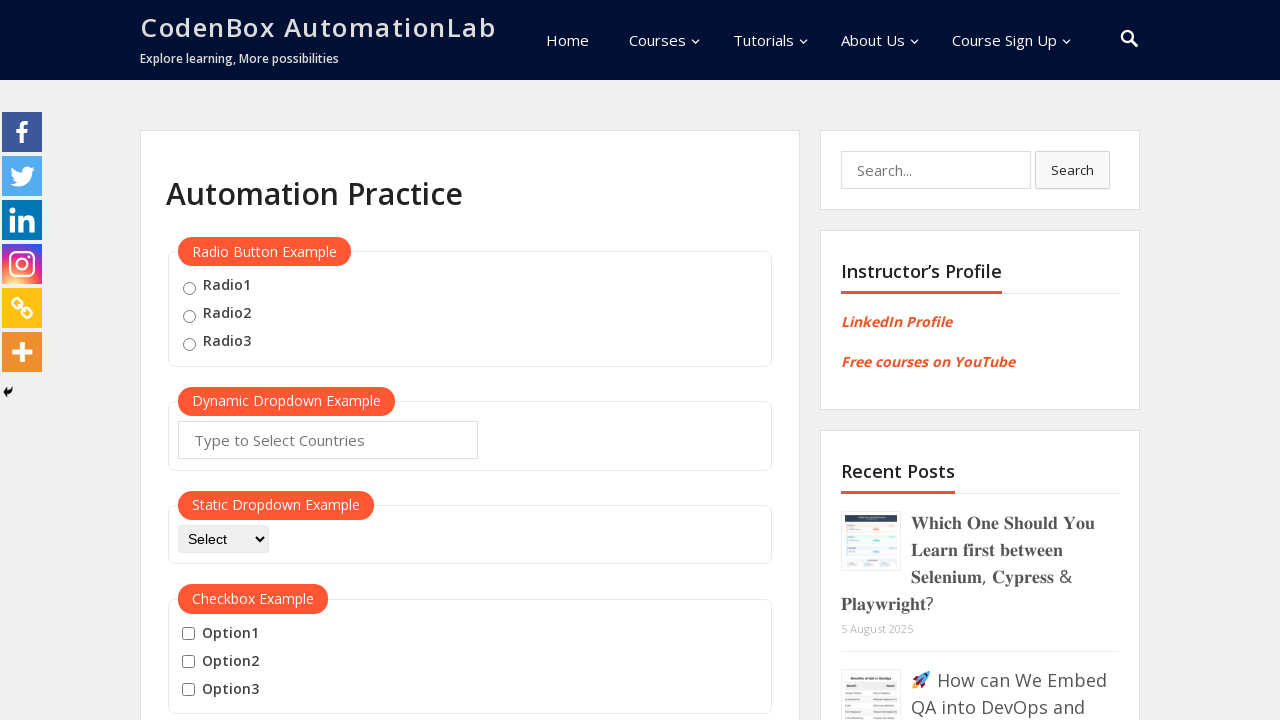

Selected 'API' option from static dropdown menu on #dropdown-class-example
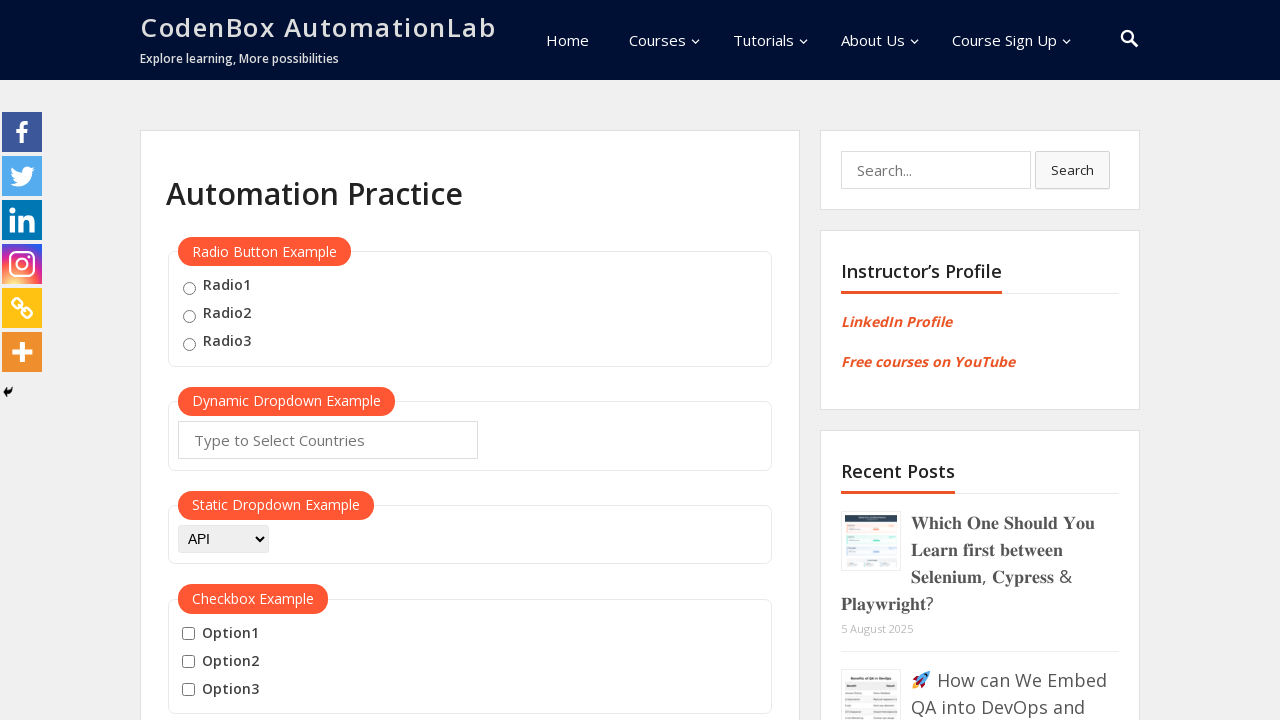

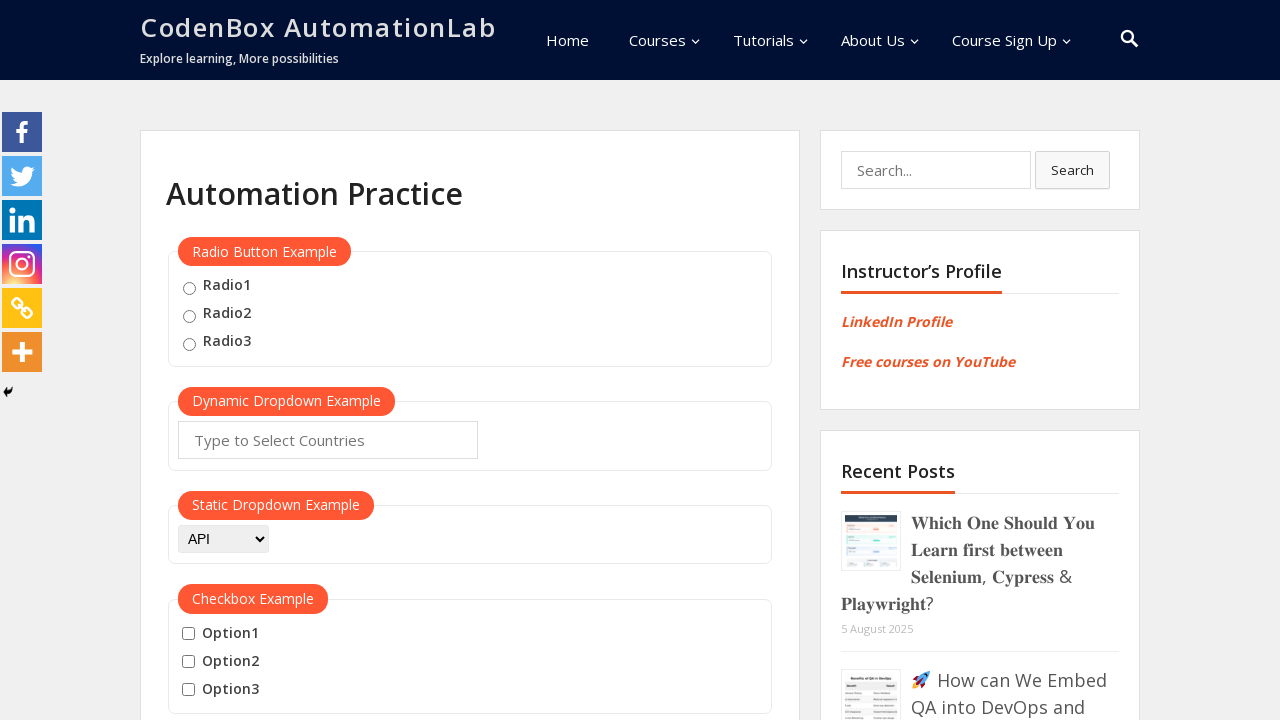